Tests finding a link by calculated text value, clicking it, then filling out a form with first name, last name, city, and country fields before submitting.

Starting URL: http://suninjuly.github.io/find_link_text

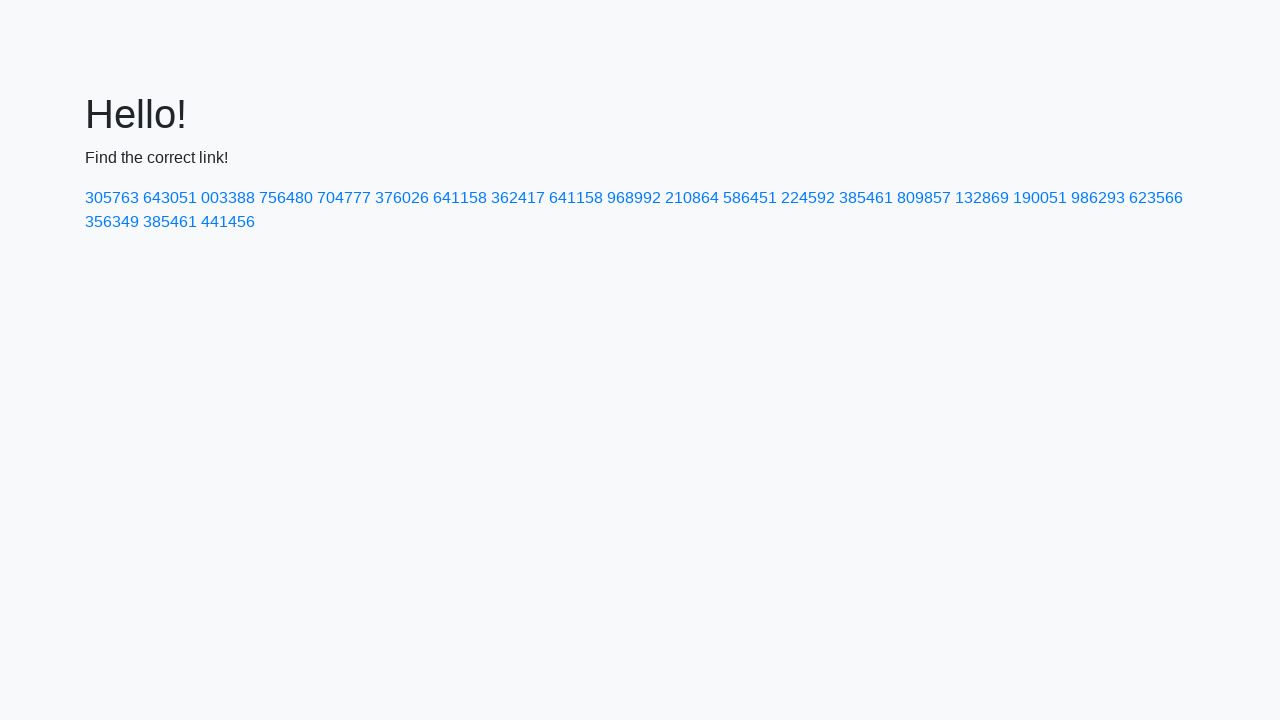

Clicked link with calculated text value '224592' at (808, 198) on a:text-is('224592')
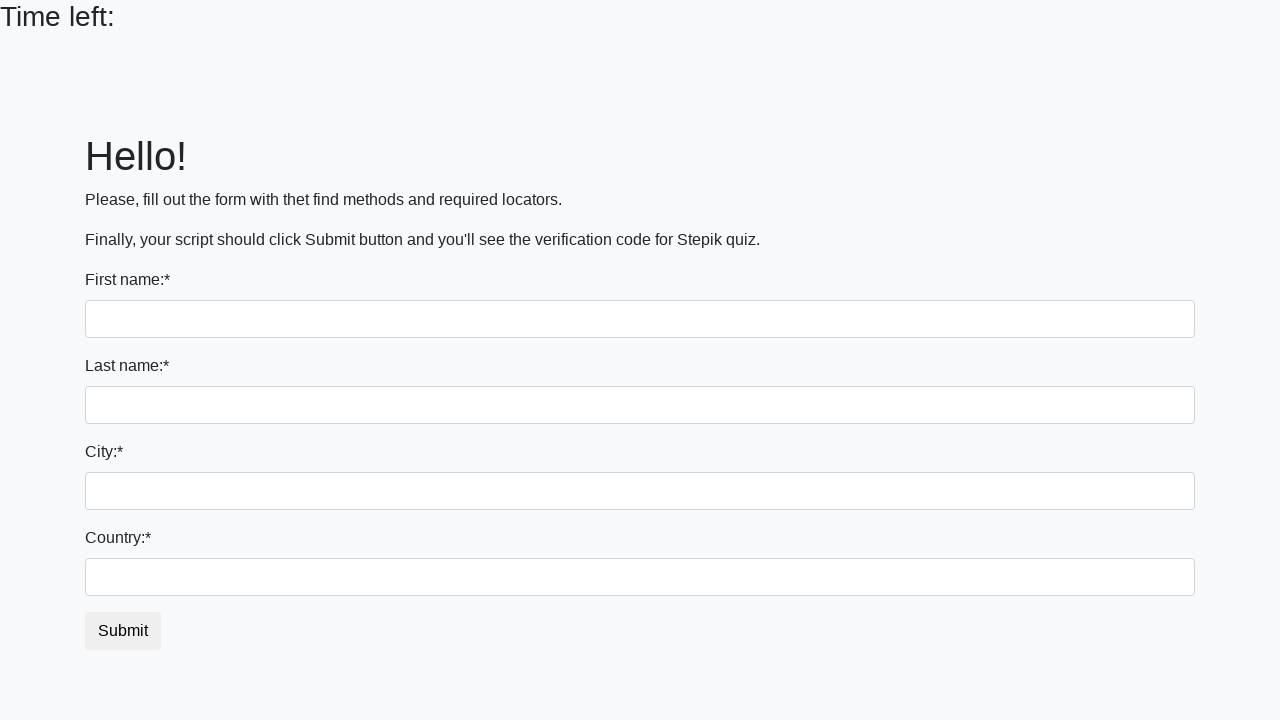

Filled first name field with 'Ivan' on input
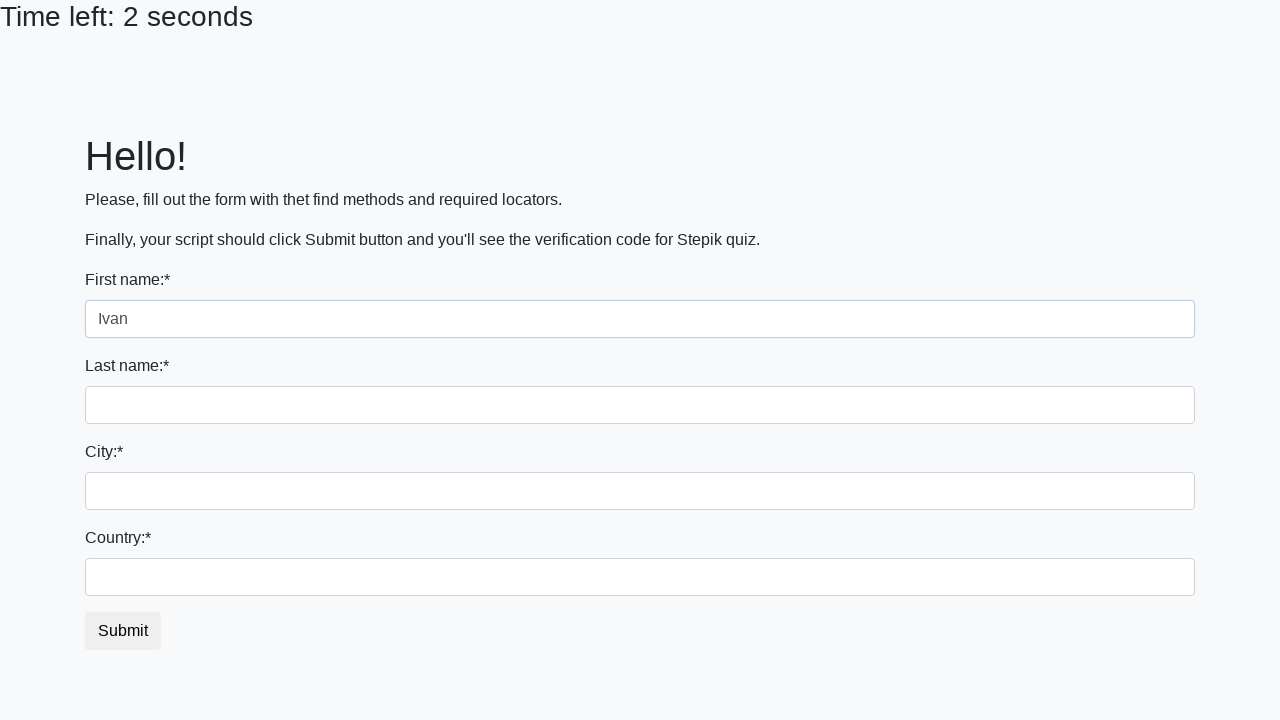

Filled last name field with 'Petrov' on input[name='last_name']
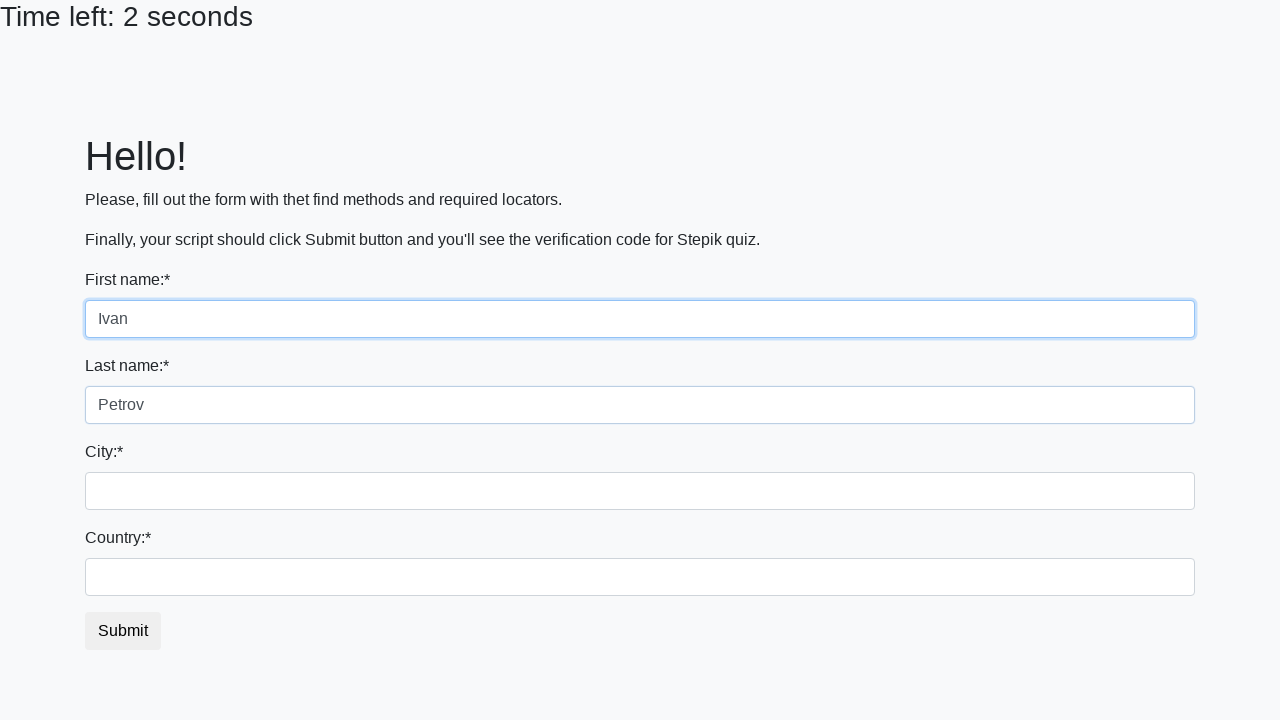

Filled city field with 'Smolensk' on .form-control.city
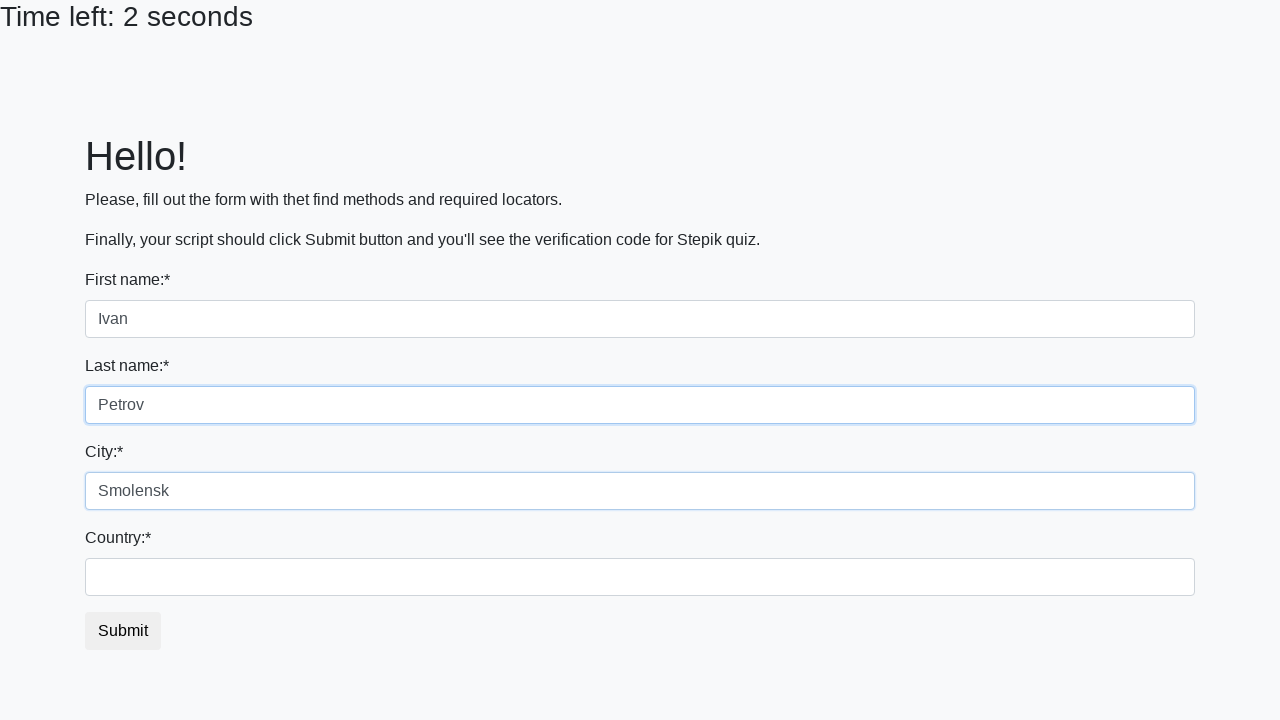

Filled country field with 'Russia' on #country
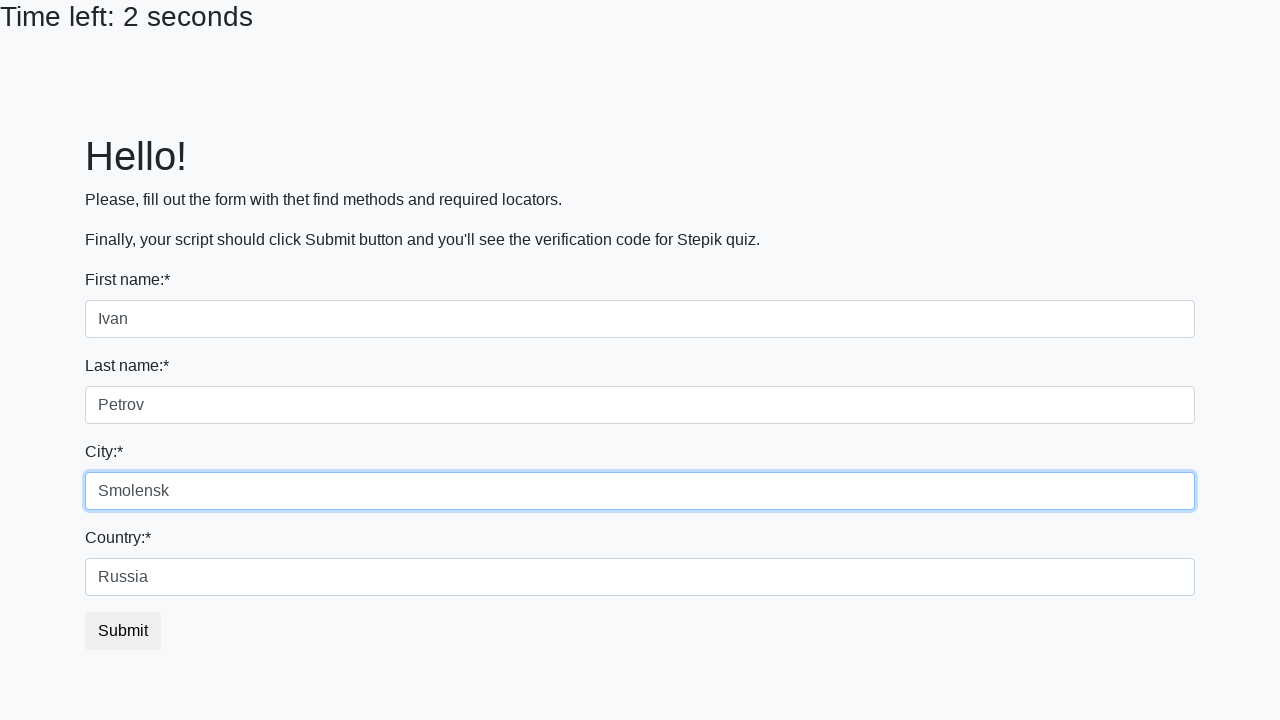

Clicked submit button to complete form submission at (123, 631) on button.btn
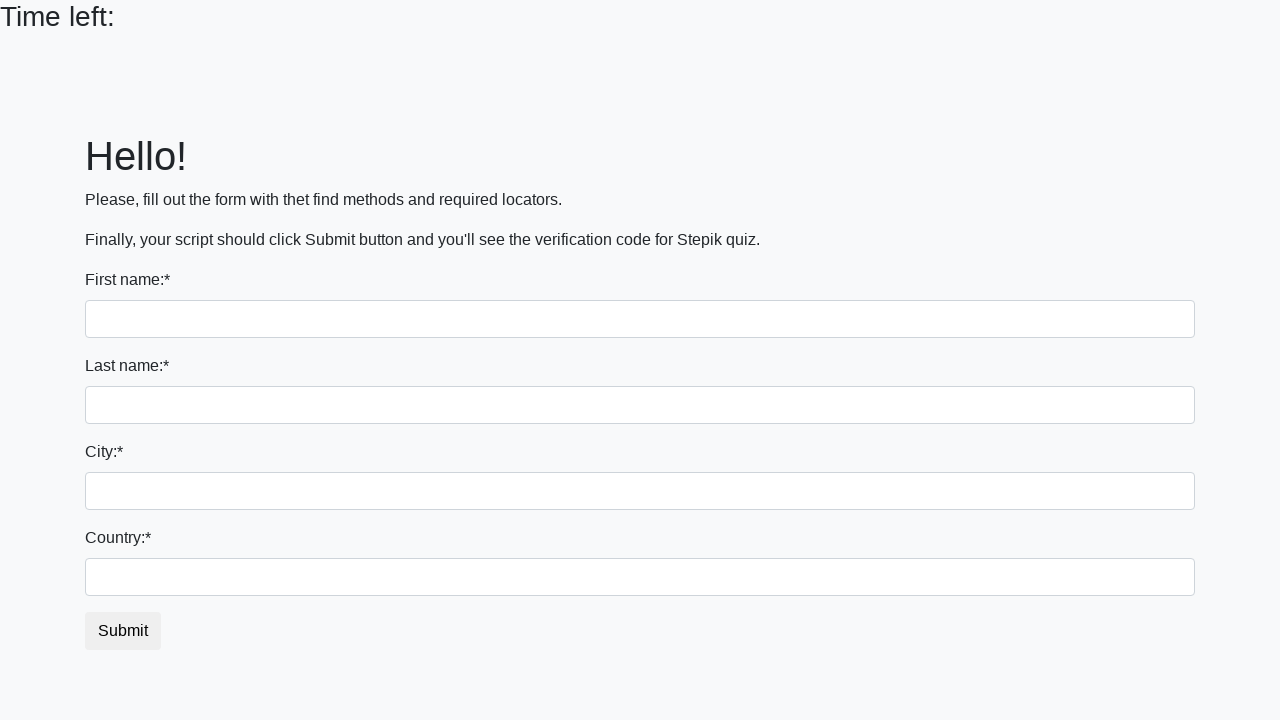

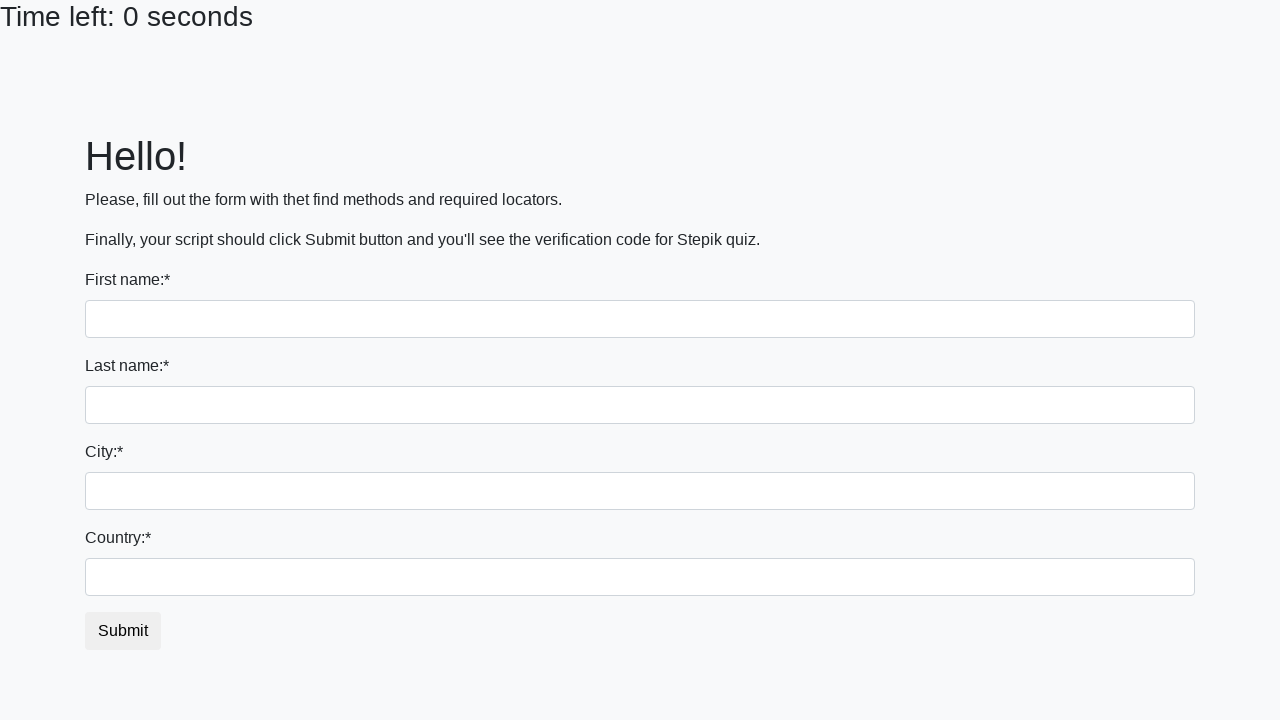